Tests the add/remove elements functionality by clicking the "Add Element" button five times to create delete buttons, then verifies the delete buttons are present on the page.

Starting URL: http://the-internet.herokuapp.com/add_remove_elements/

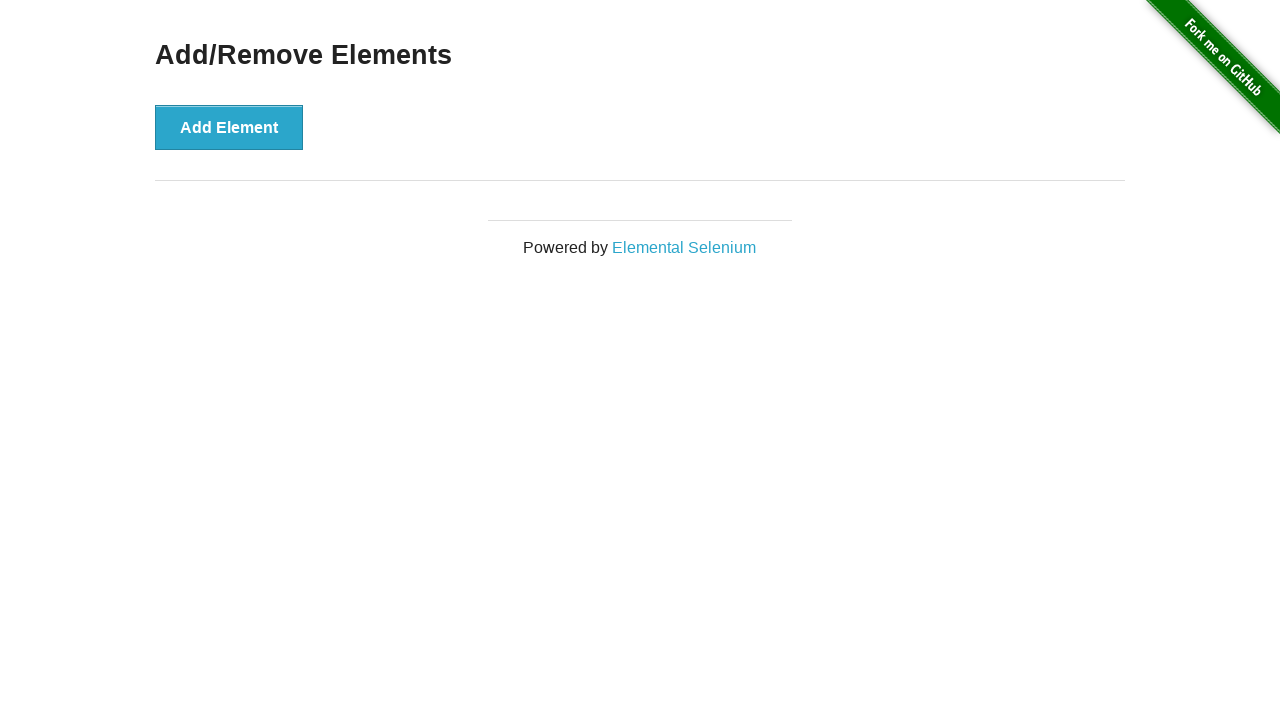

Clicked 'Add Element' button at (229, 127) on xpath=//button[text()='Add Element']
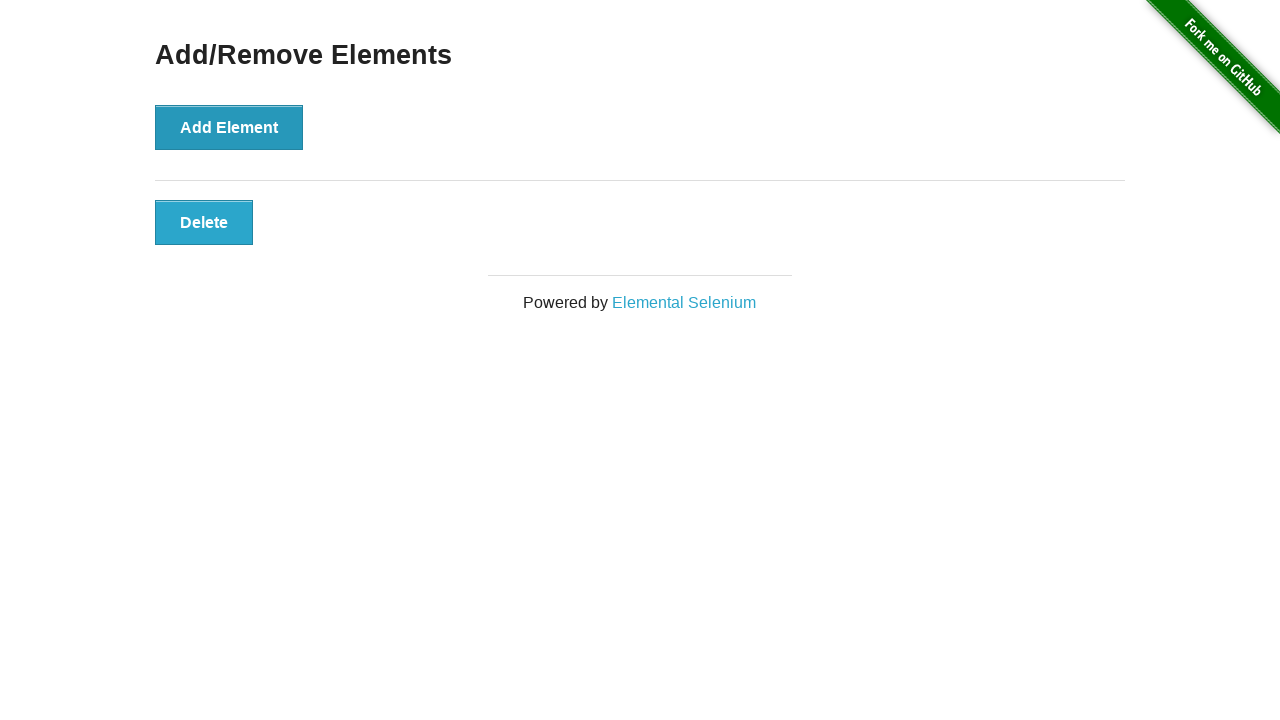

Waited 500ms after clicking Add Element
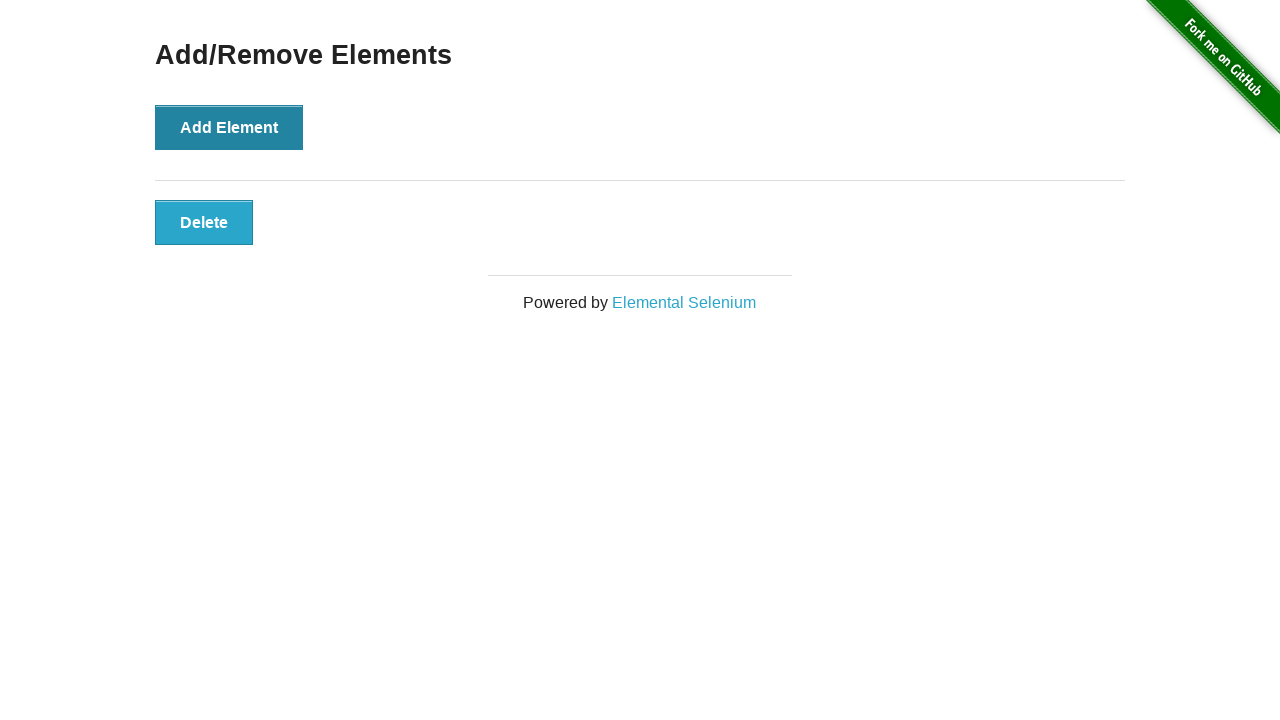

Clicked 'Add Element' button at (229, 127) on xpath=//button[text()='Add Element']
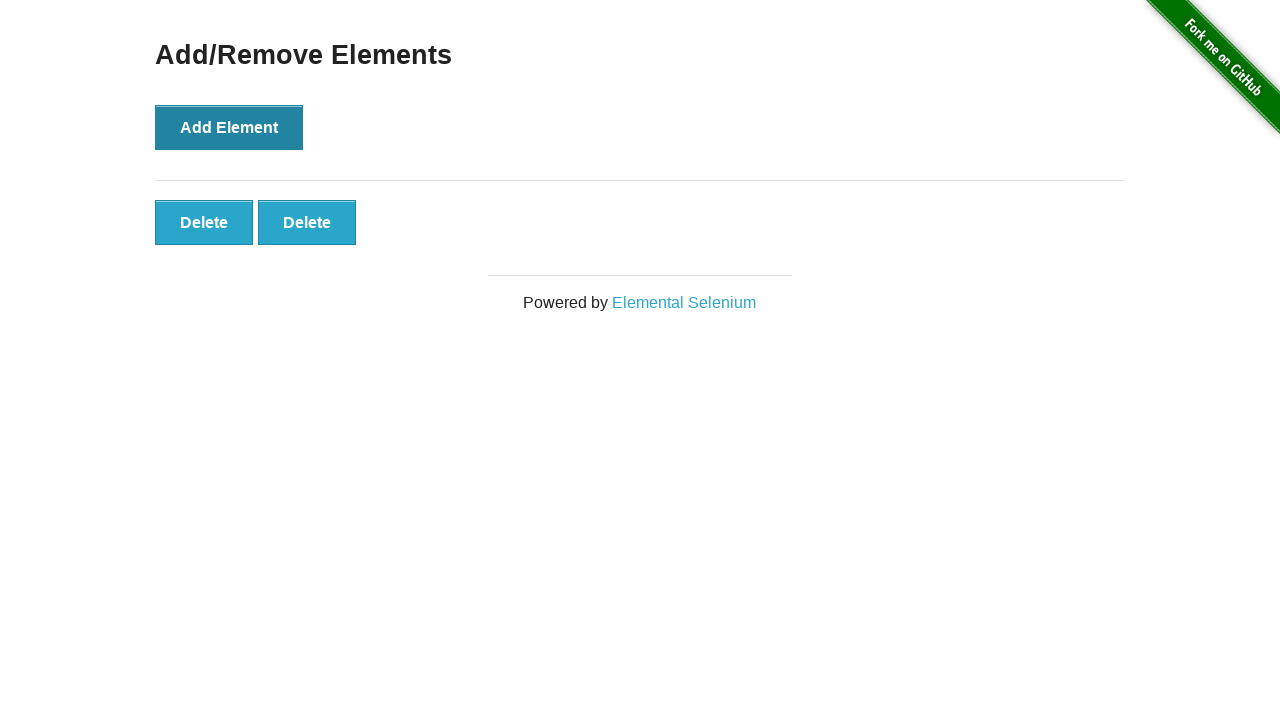

Waited 500ms after clicking Add Element
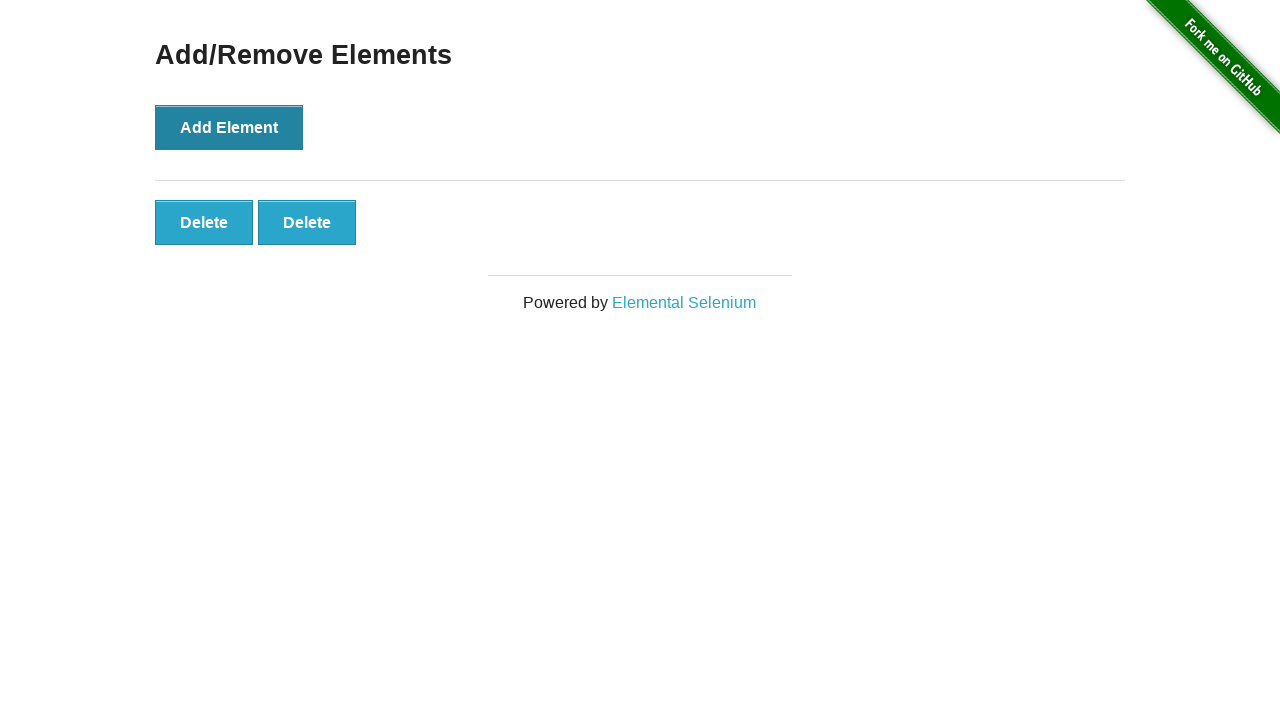

Clicked 'Add Element' button at (229, 127) on xpath=//button[text()='Add Element']
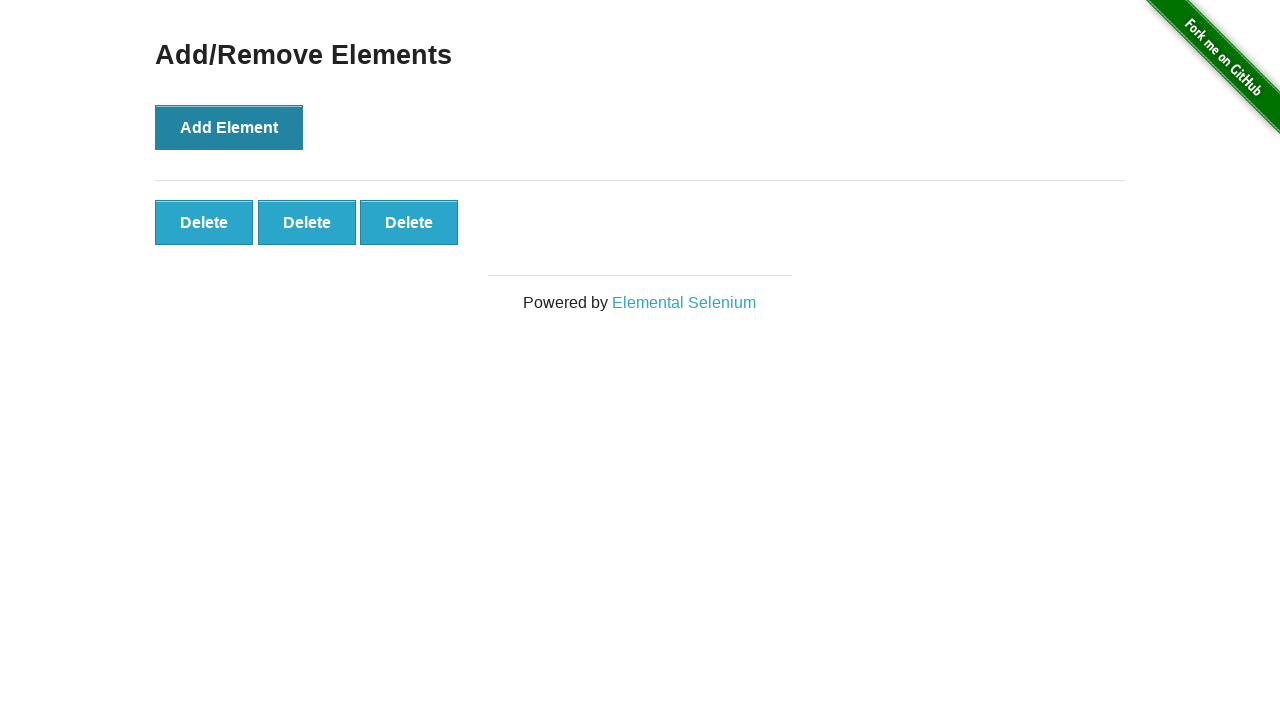

Waited 500ms after clicking Add Element
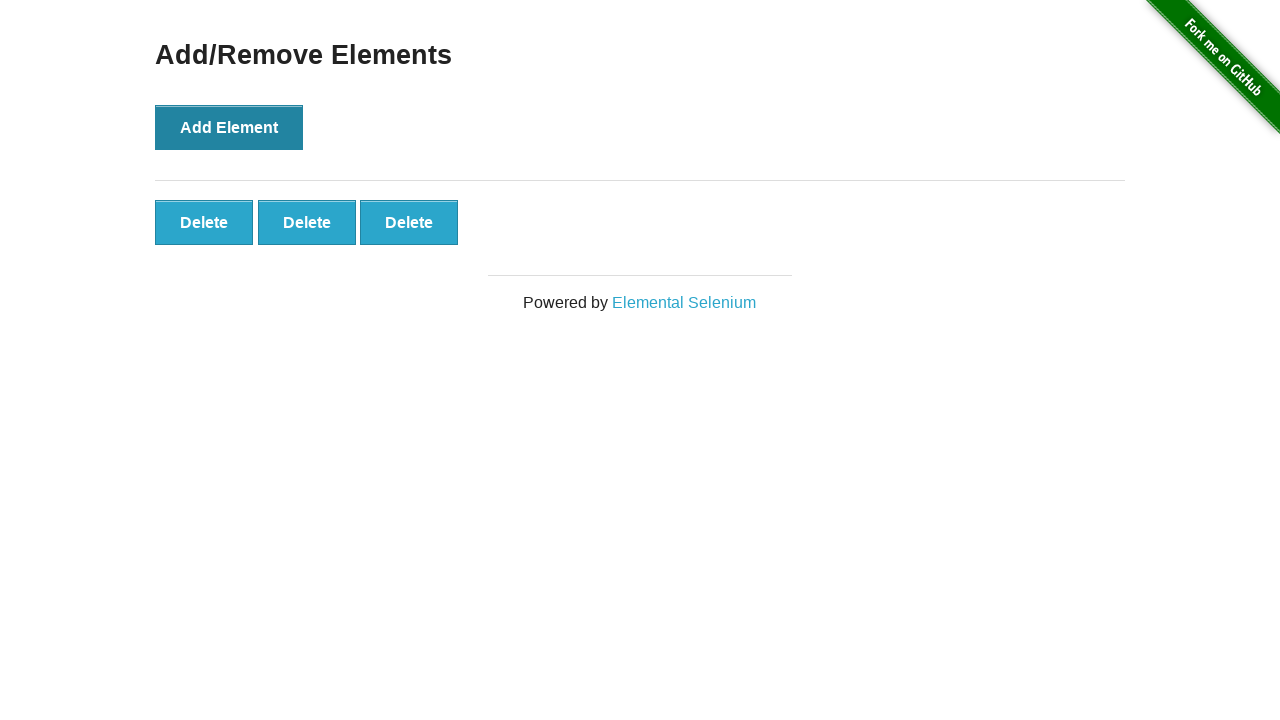

Clicked 'Add Element' button at (229, 127) on xpath=//button[text()='Add Element']
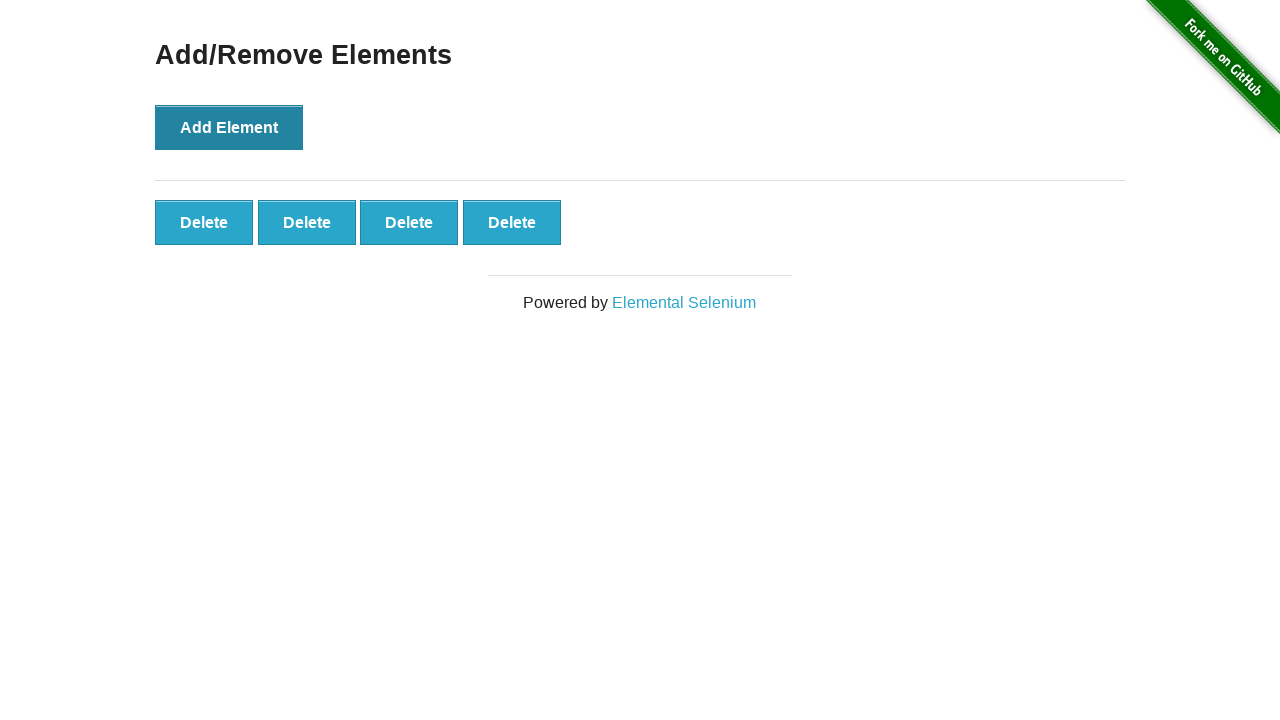

Waited 500ms after clicking Add Element
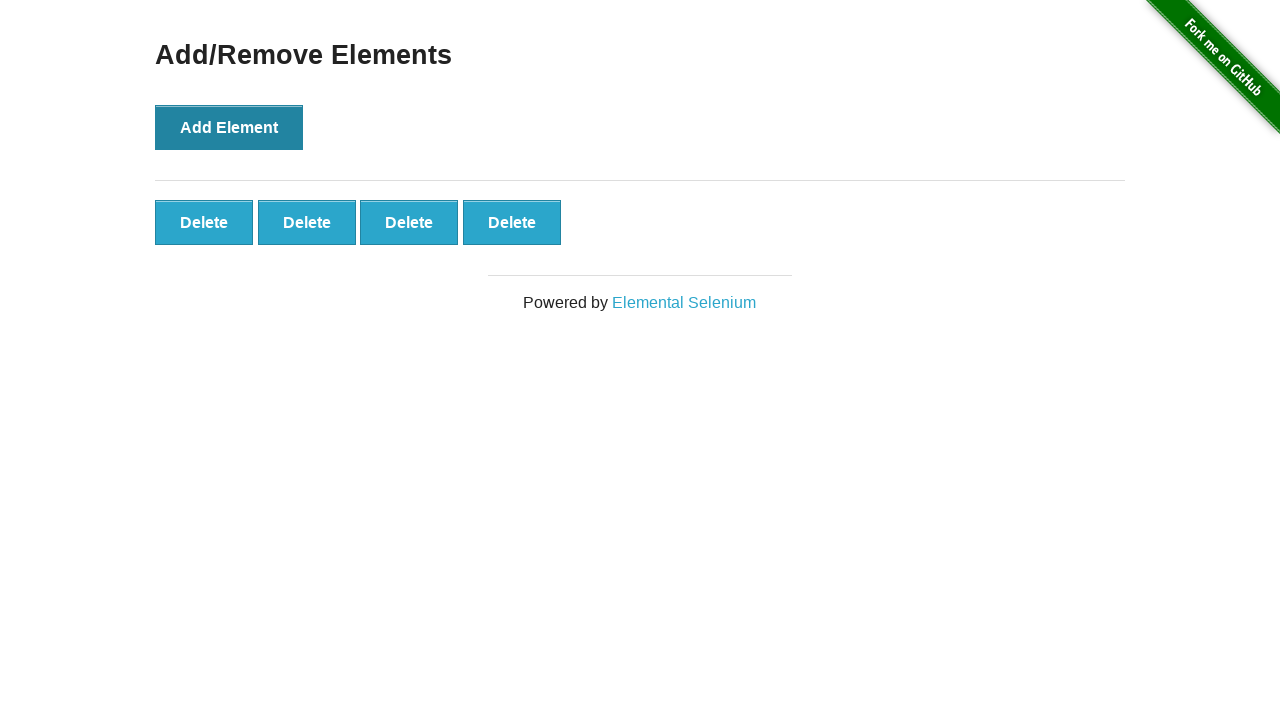

Clicked 'Add Element' button at (229, 127) on xpath=//button[text()='Add Element']
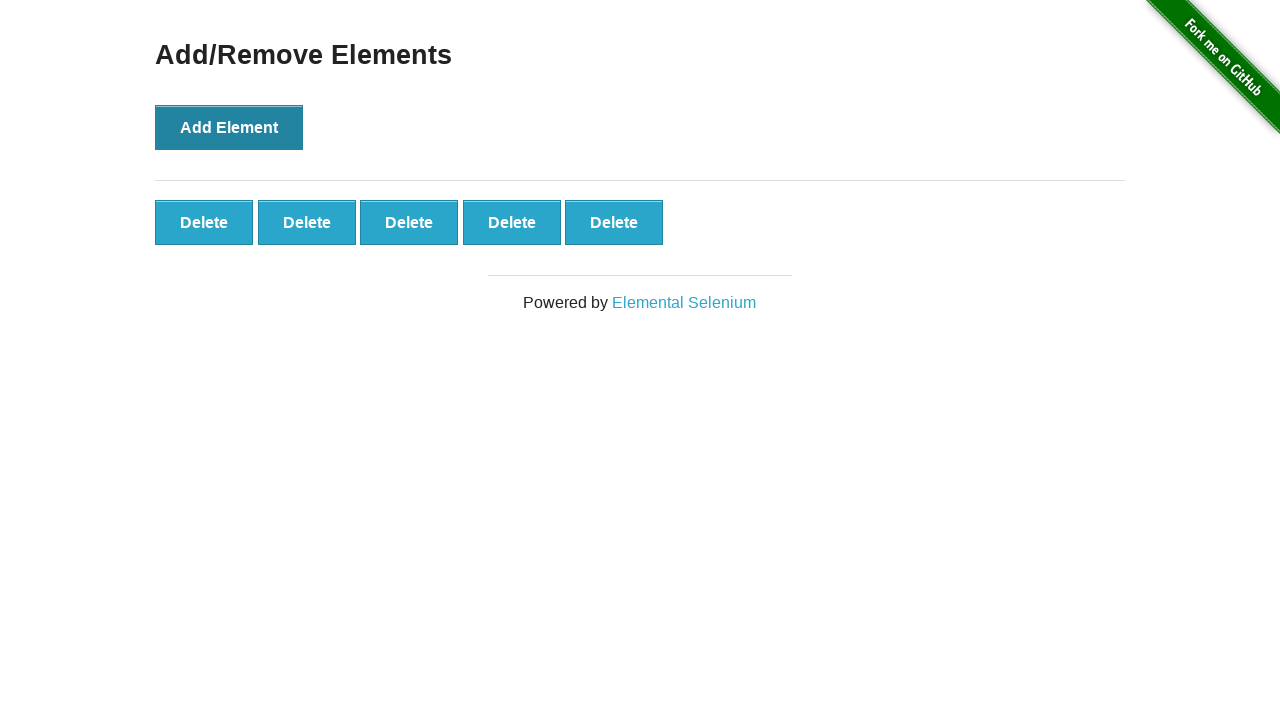

Waited 500ms after clicking Add Element
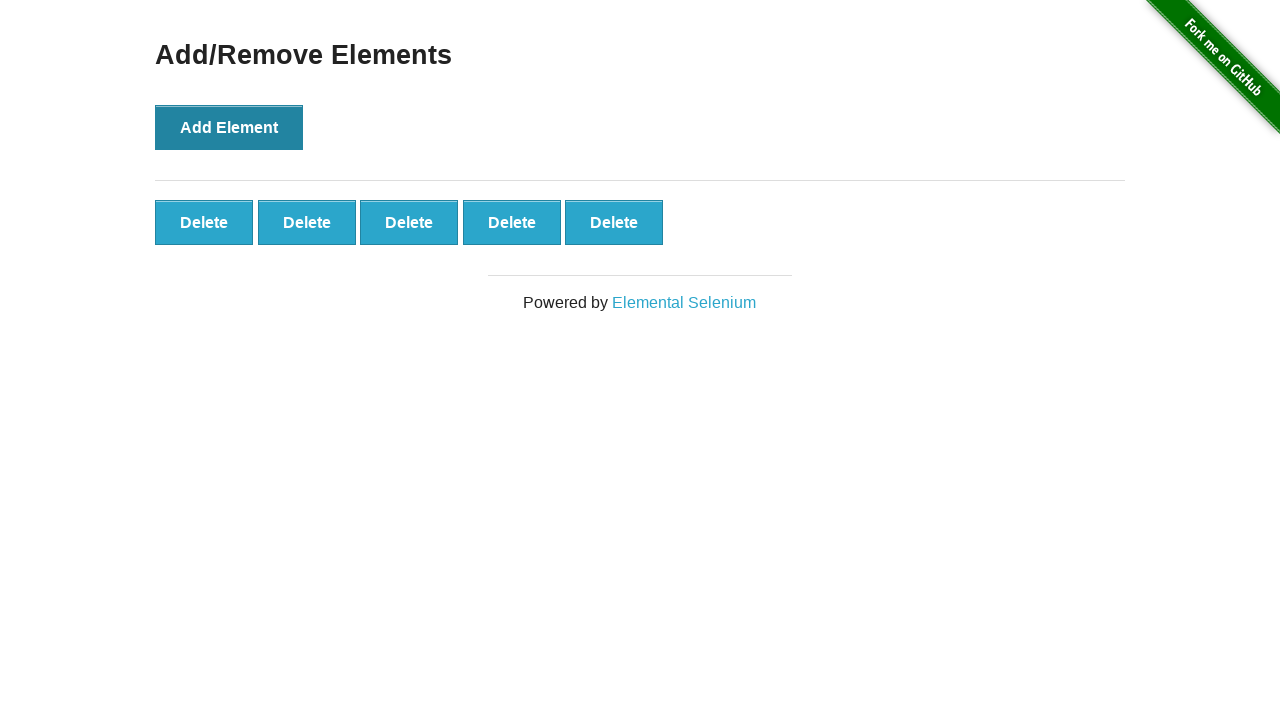

Verified Delete buttons are present on the page
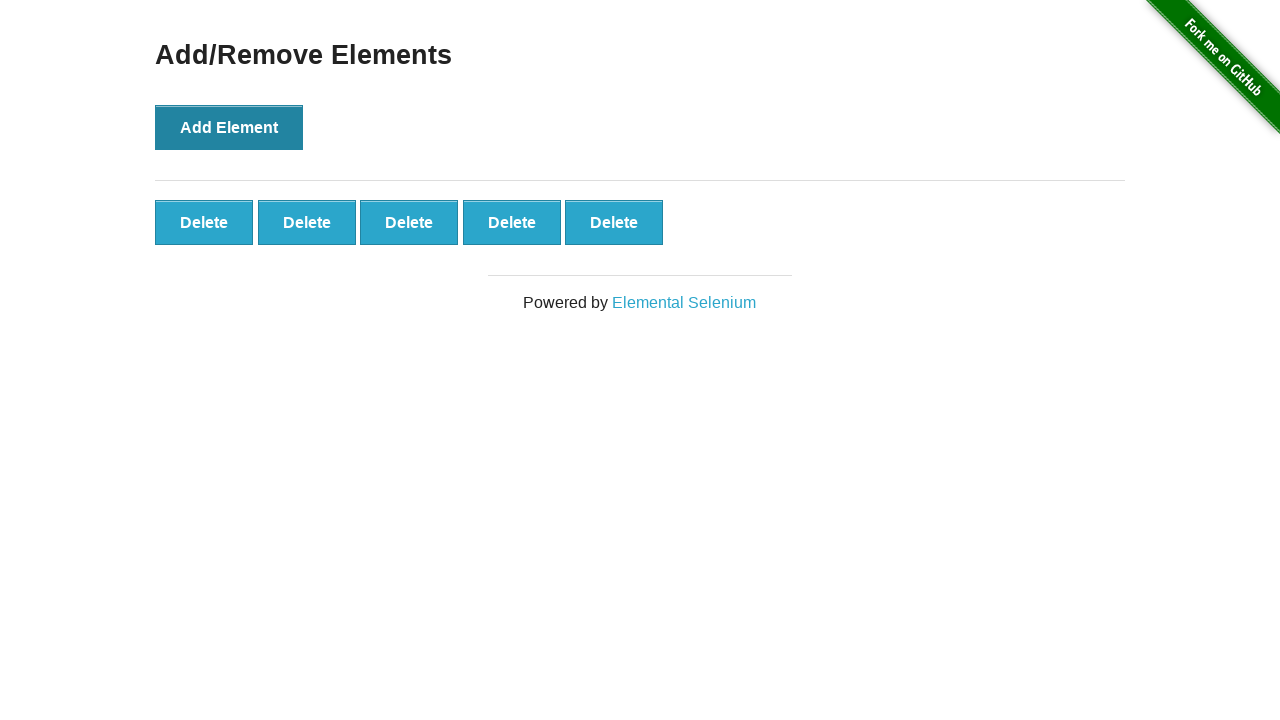

Verified all 5 Delete buttons are present and loaded
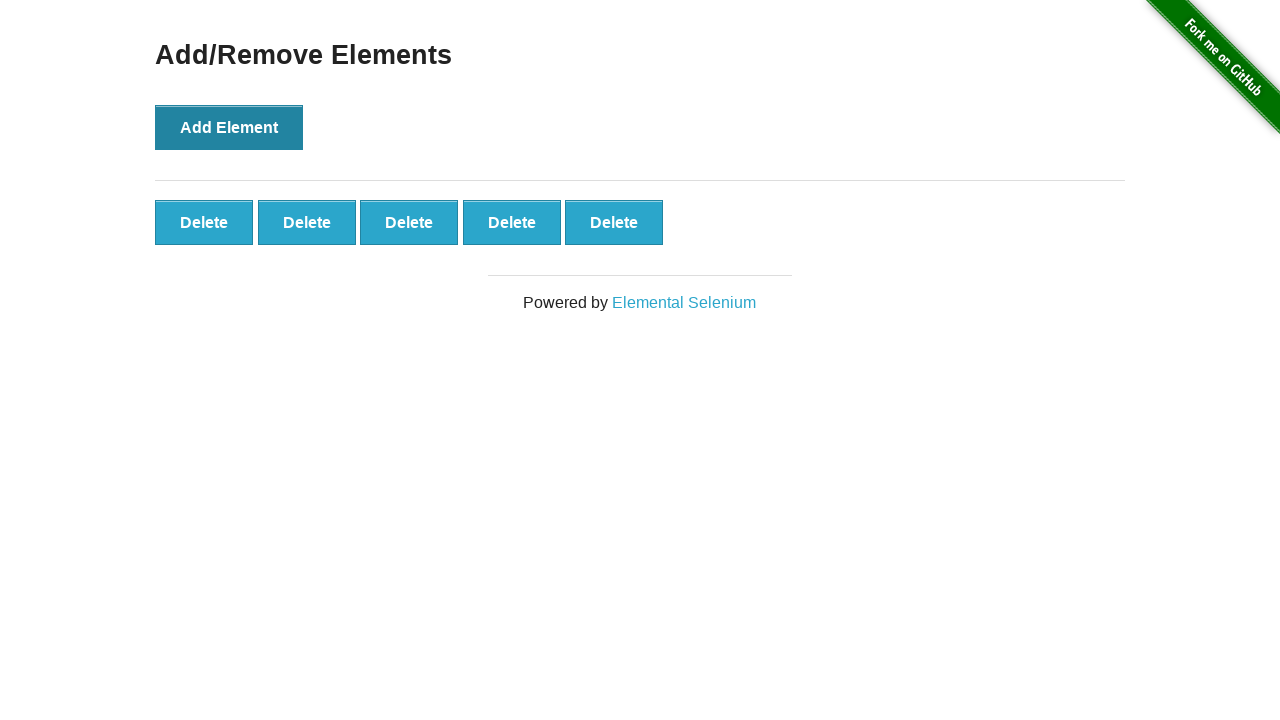

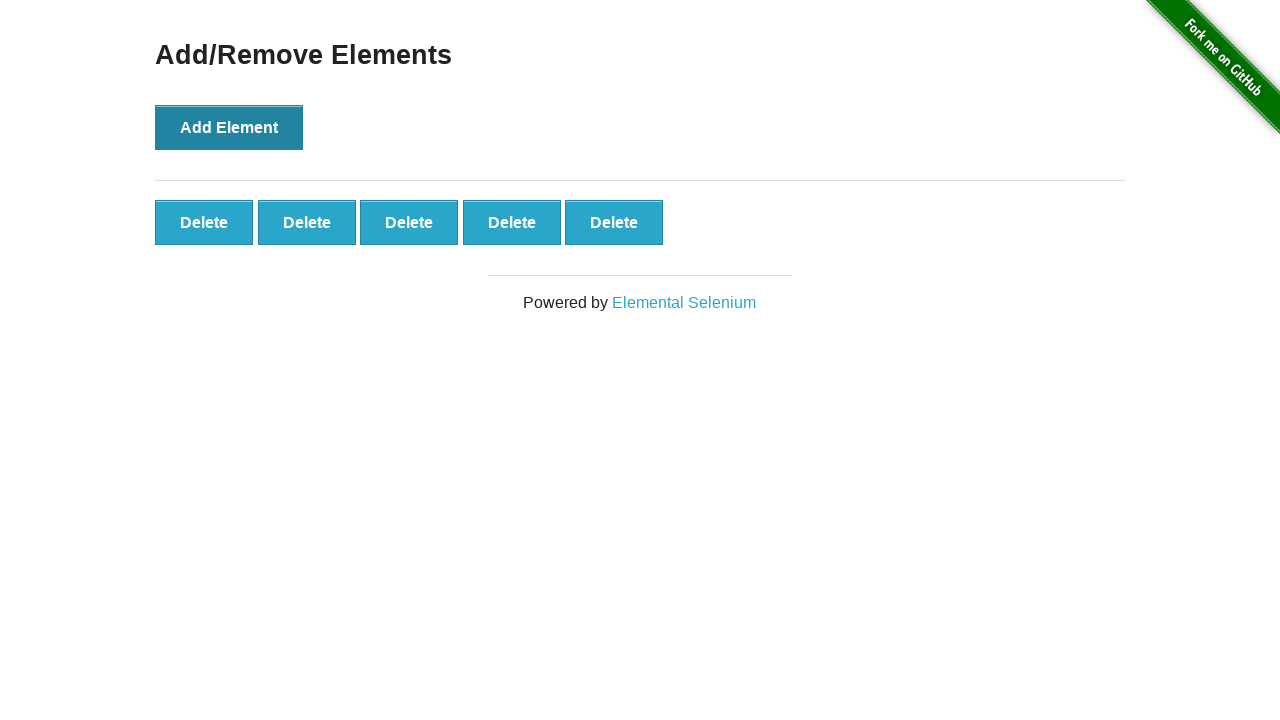